Tests input functionality by navigating to the Inputs page, filling a number input field, and retrieving its value

Starting URL: https://practice.cydeo.com/

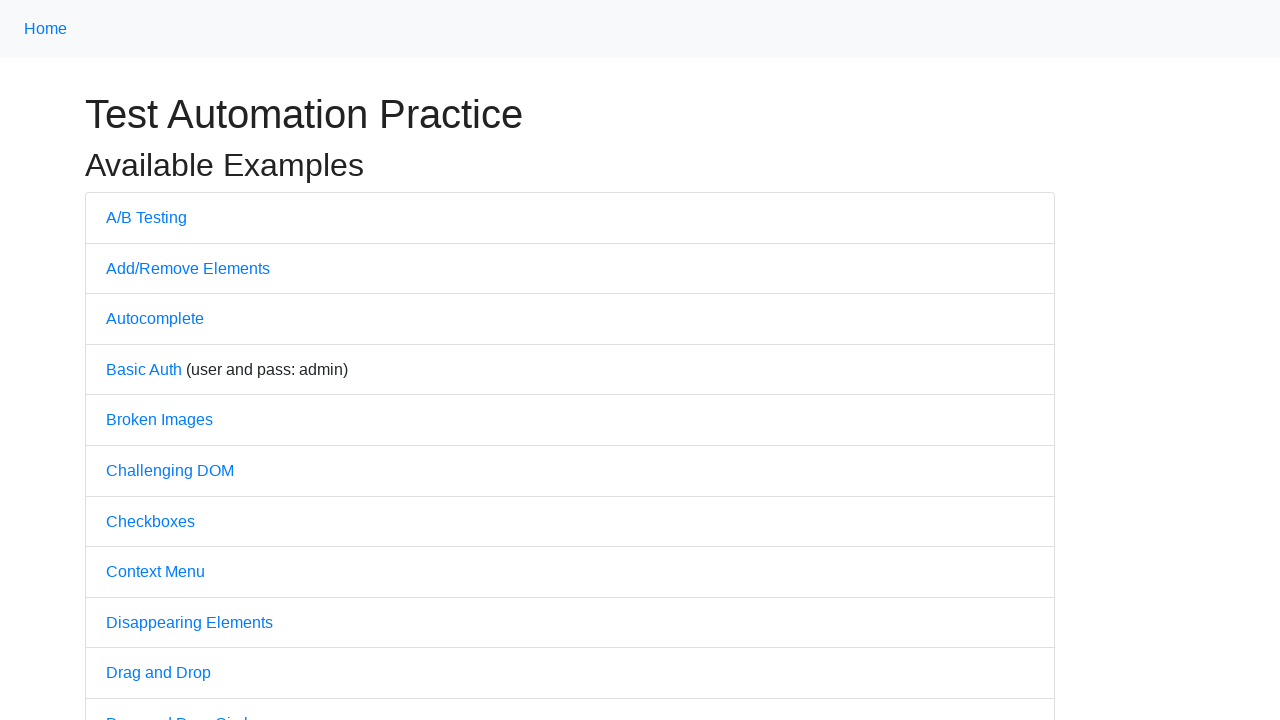

Clicked on Inputs link to navigate to inputs page at (128, 361) on internal:text="Inputs"i
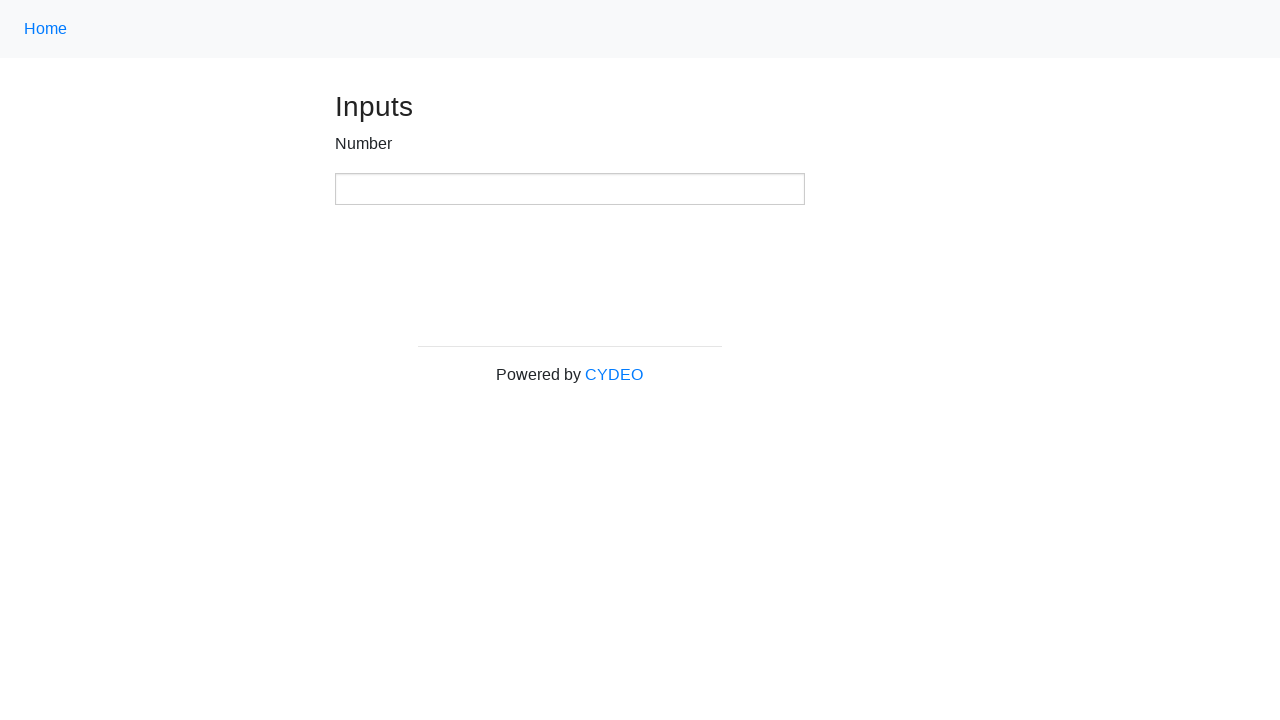

Filled number input field with value '123' on xpath=//input[@type='number']
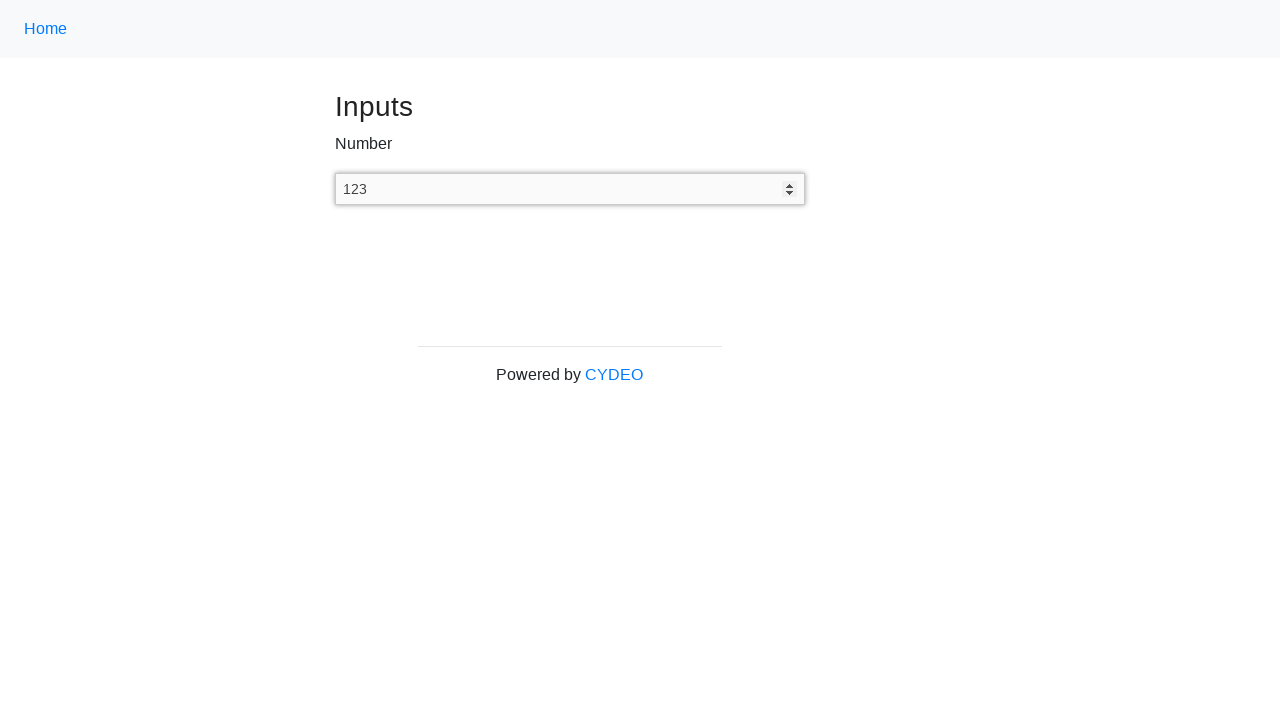

Retrieved input value: '123'
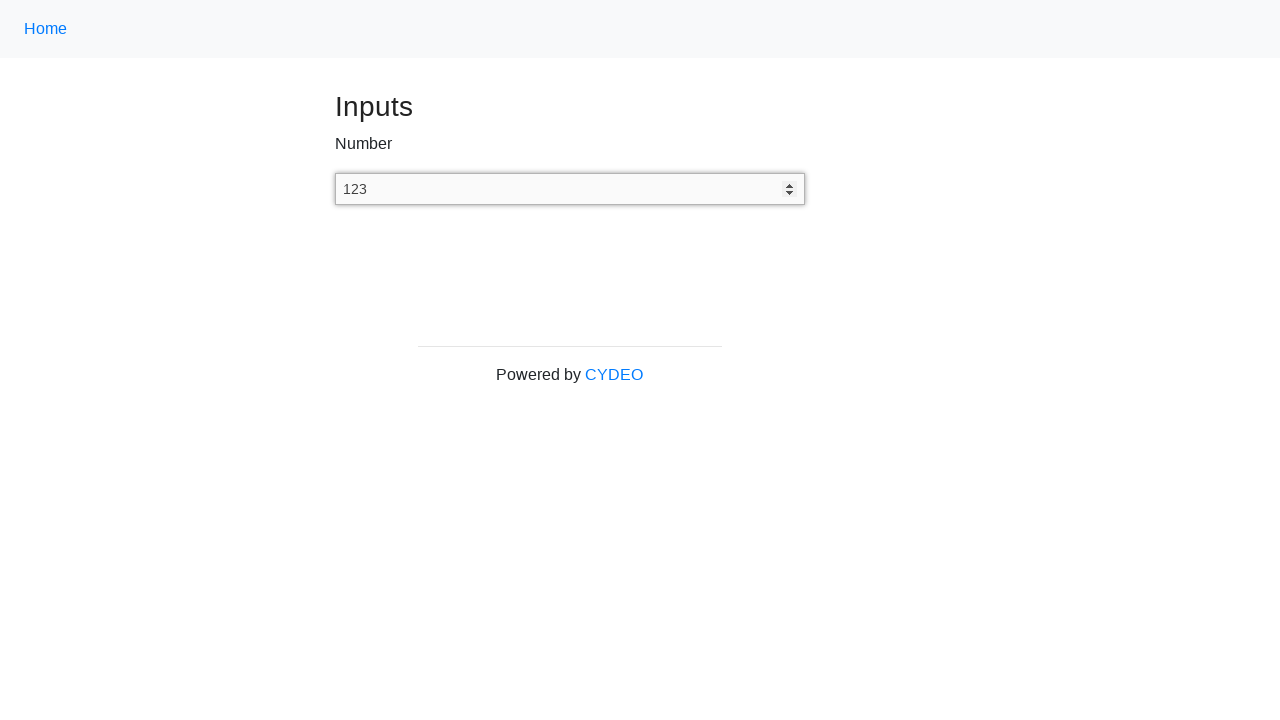

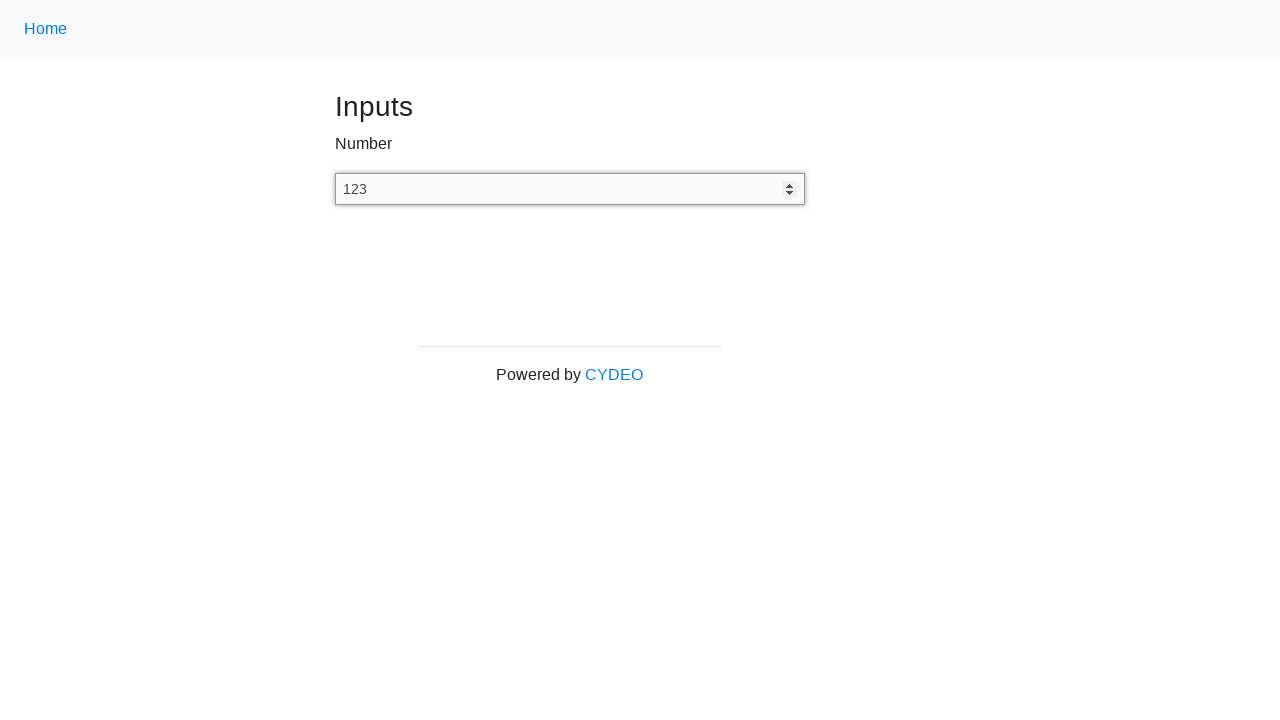